Tests the UC Riverside course registration search functionality by selecting a quarter/year, entering a course name and number, and searching for available classes with the "open only" filter enabled.

Starting URL: https://registrationssb.ucr.edu/StudentRegistrationSsb/ssb/classSearch/classSearch

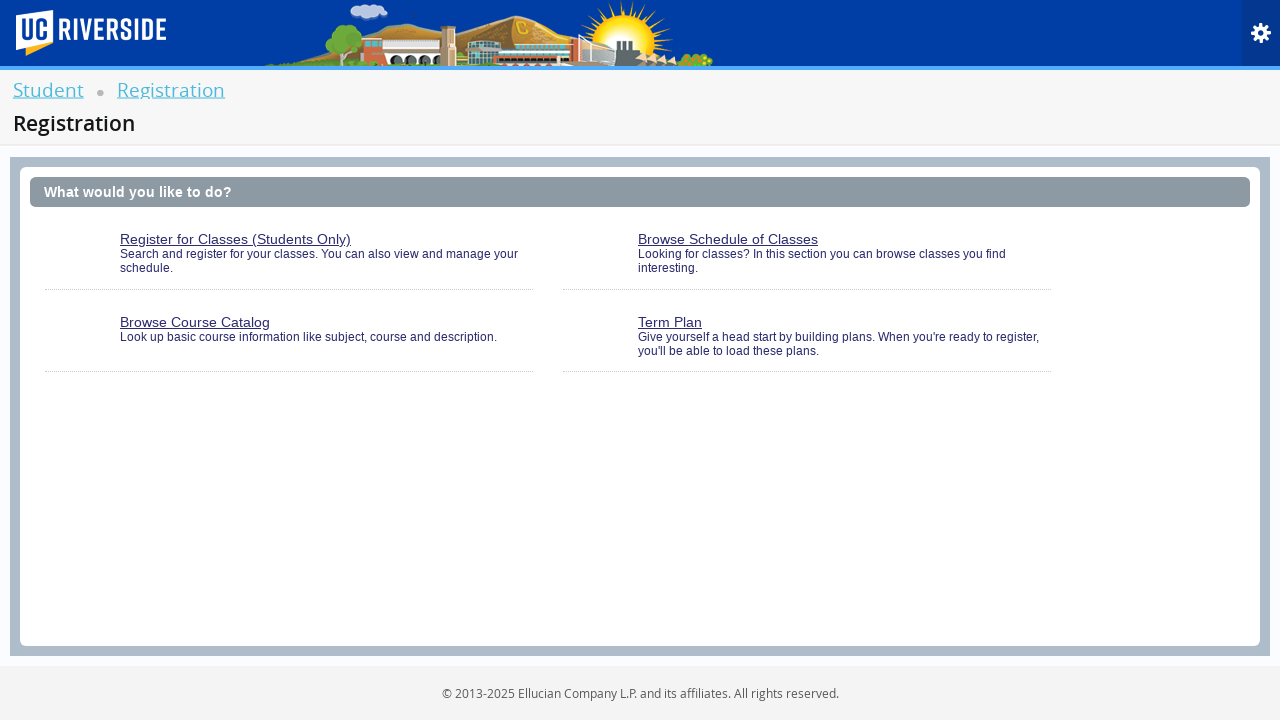

Clicked on class search link at (807, 260) on #classSearchLink
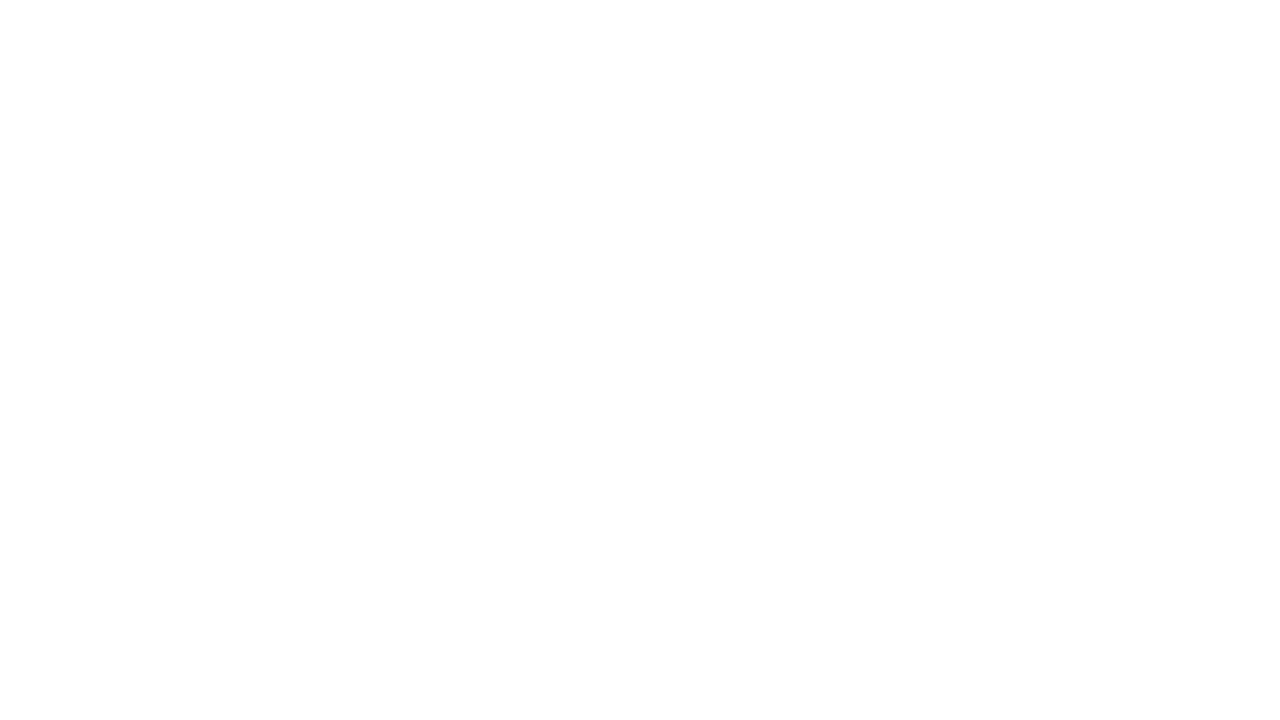

Clicked on quarter dropdown arrow at (320, 246) on .select2-arrow
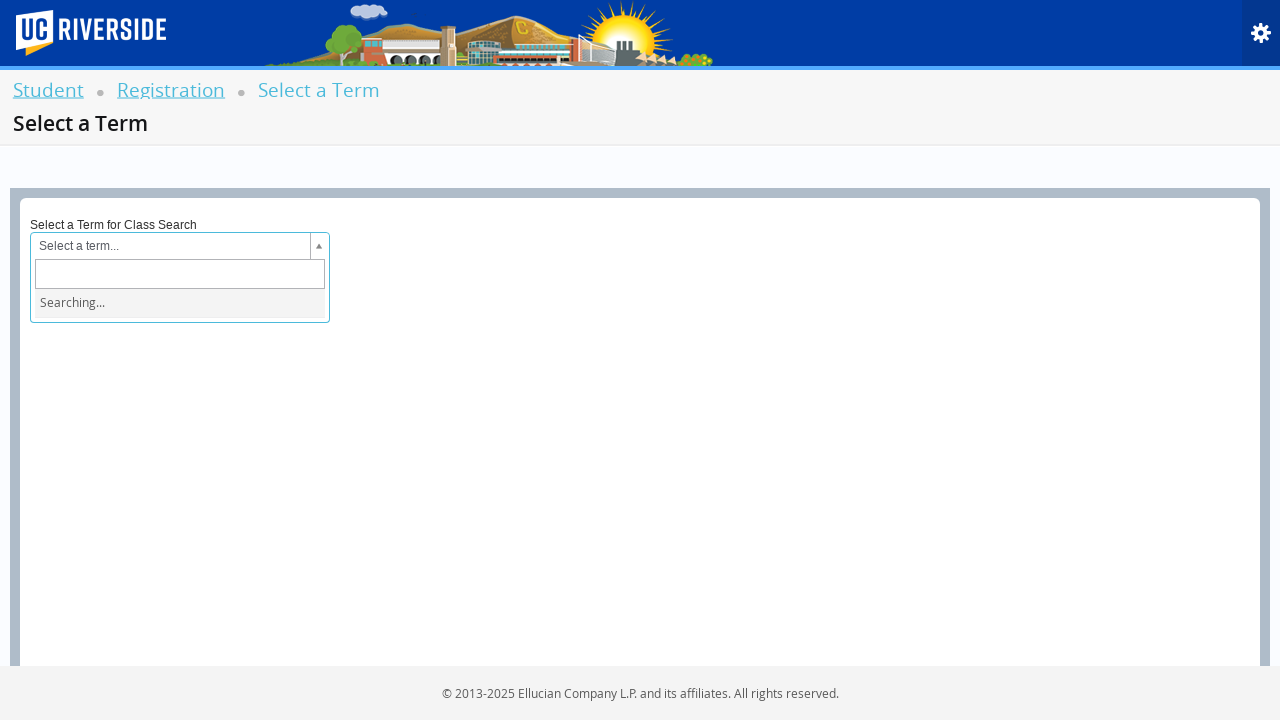

Entered 'Fall 2024' in quarter search input on .select2-input
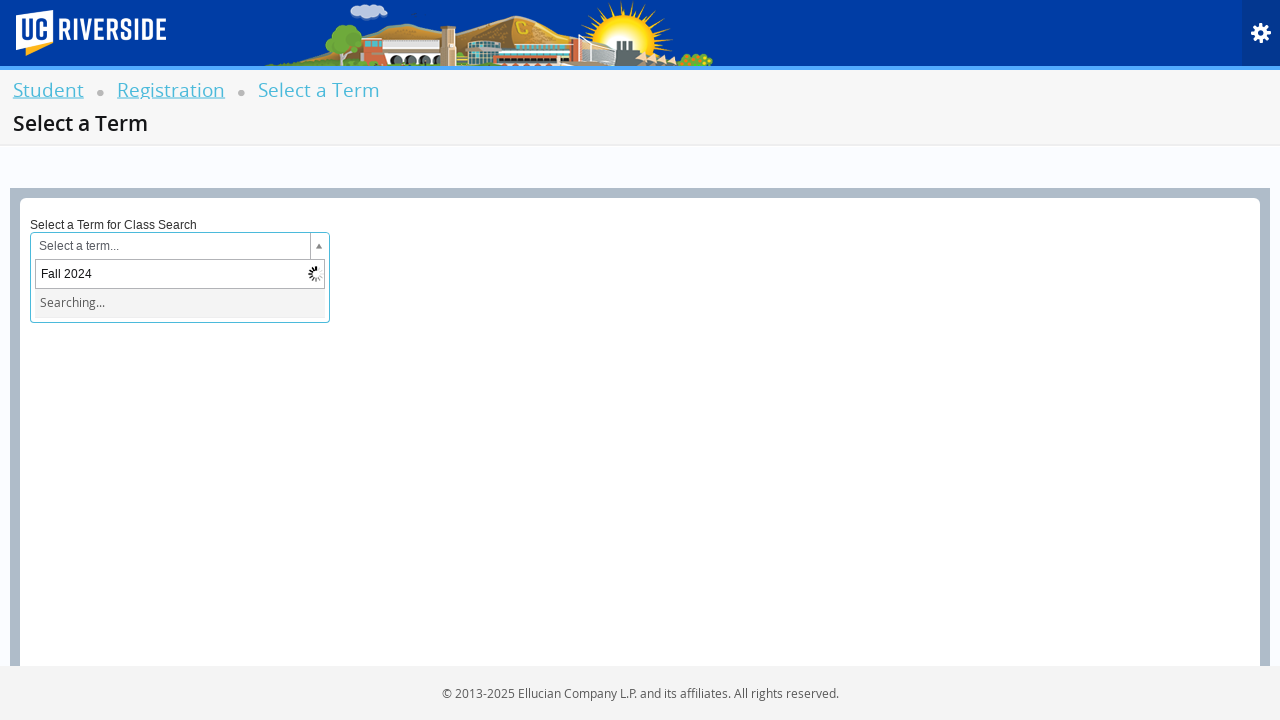

Fall 2024 quarter option loaded in dropdown
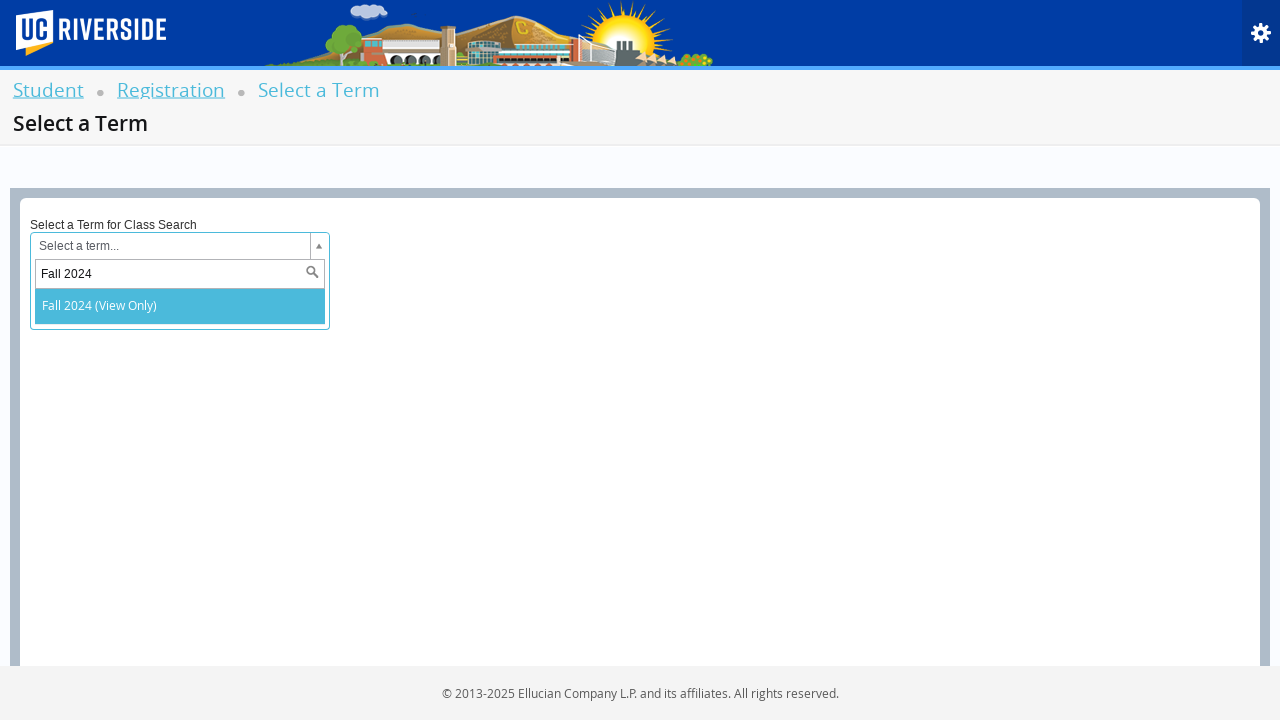

Selected Fall 2024 quarter option at (180, 306) on xpath=//*[@id='202440']
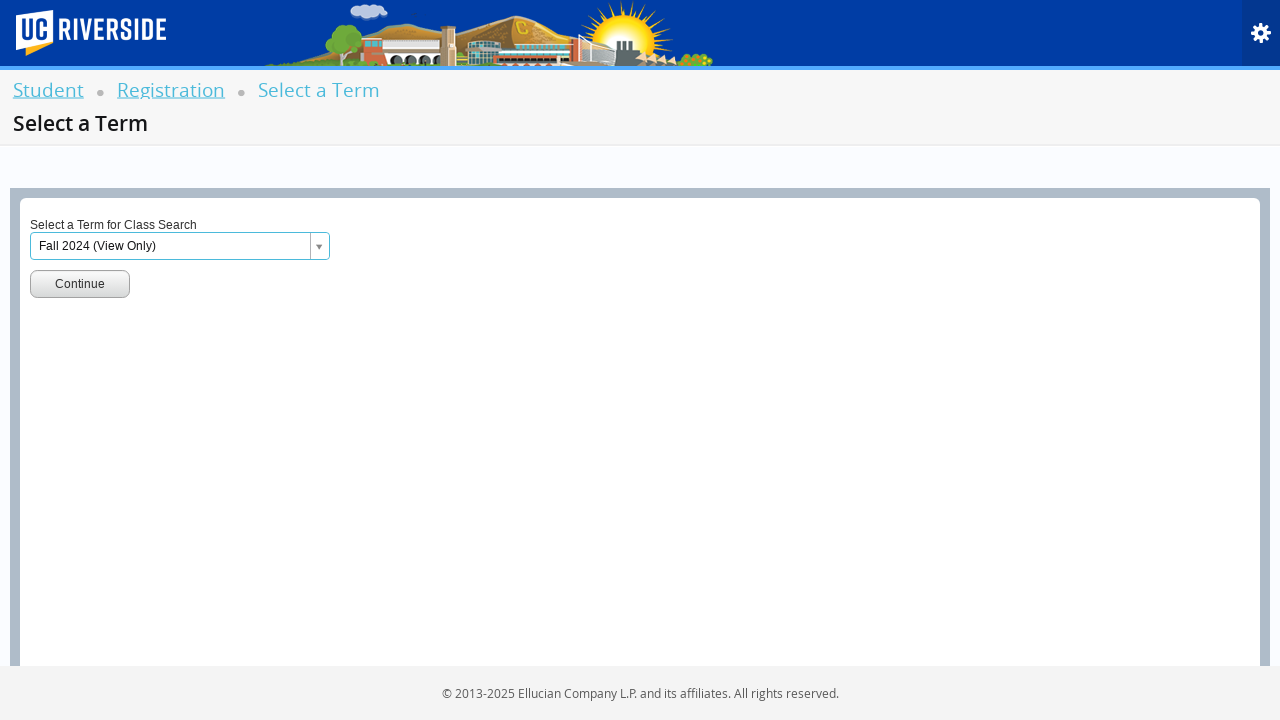

Continue button appeared
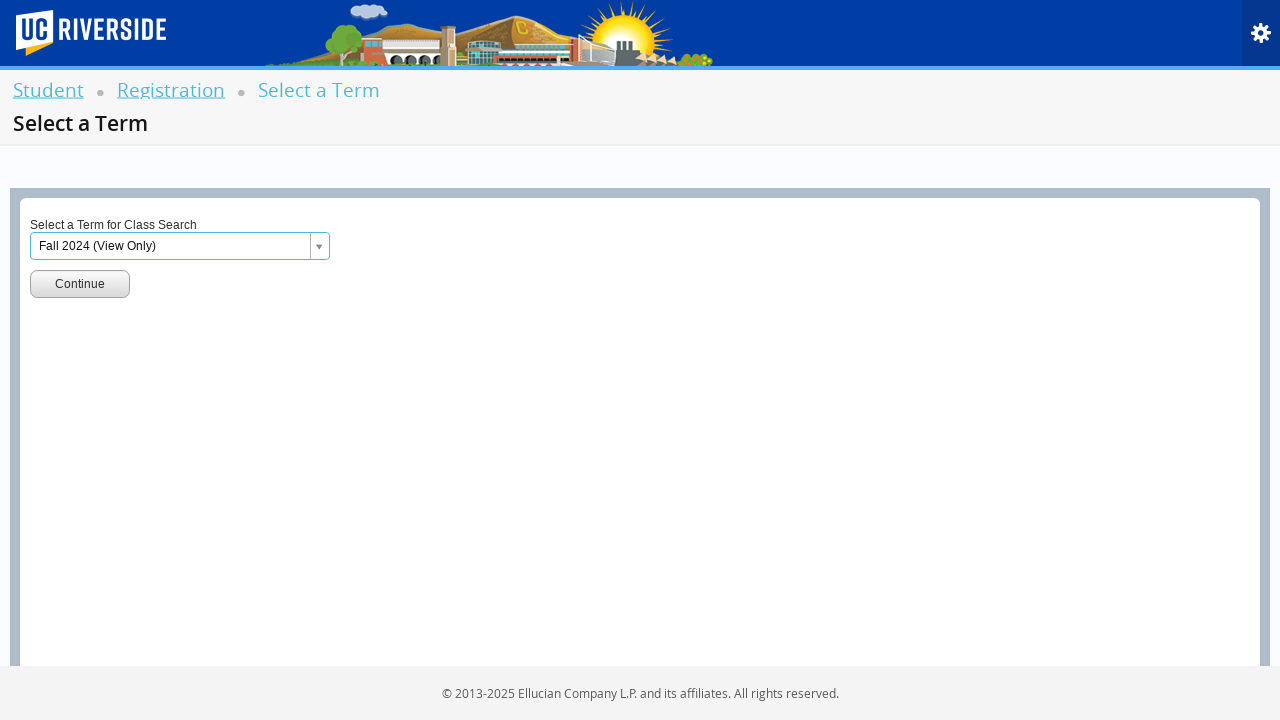

Clicked continue button to proceed with selected term at (80, 284) on #term-go
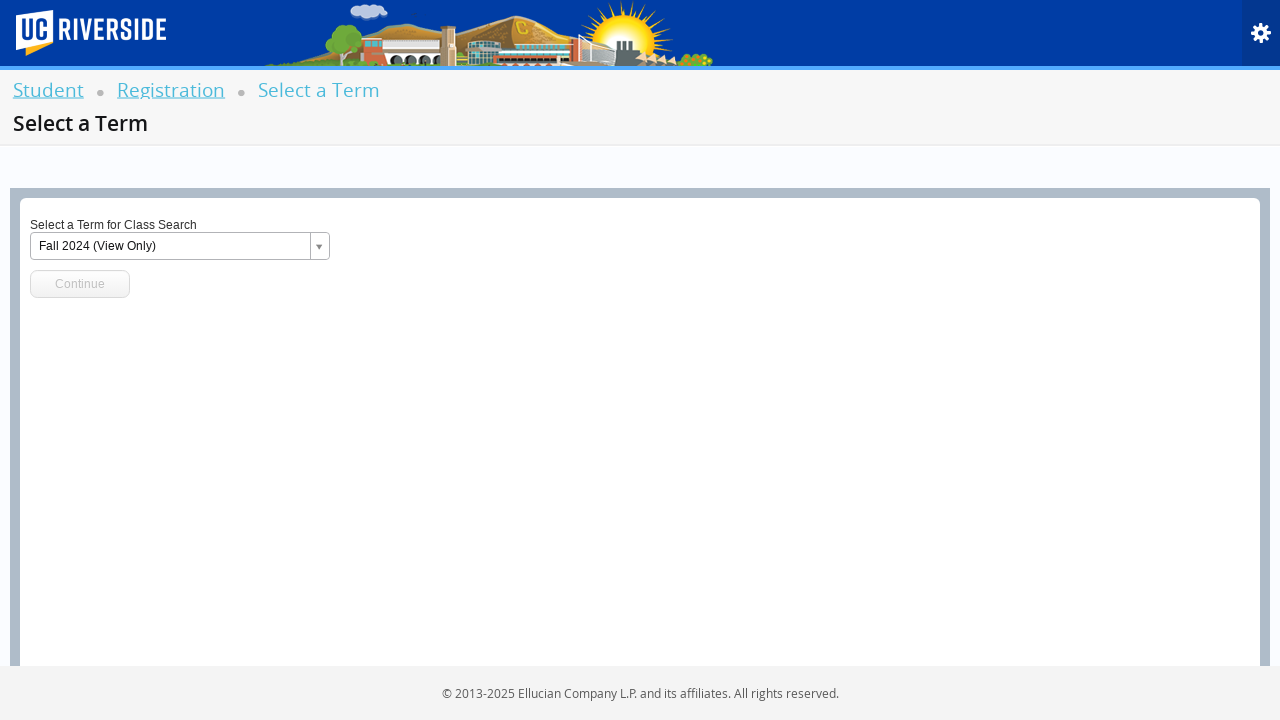

Course combo box appeared
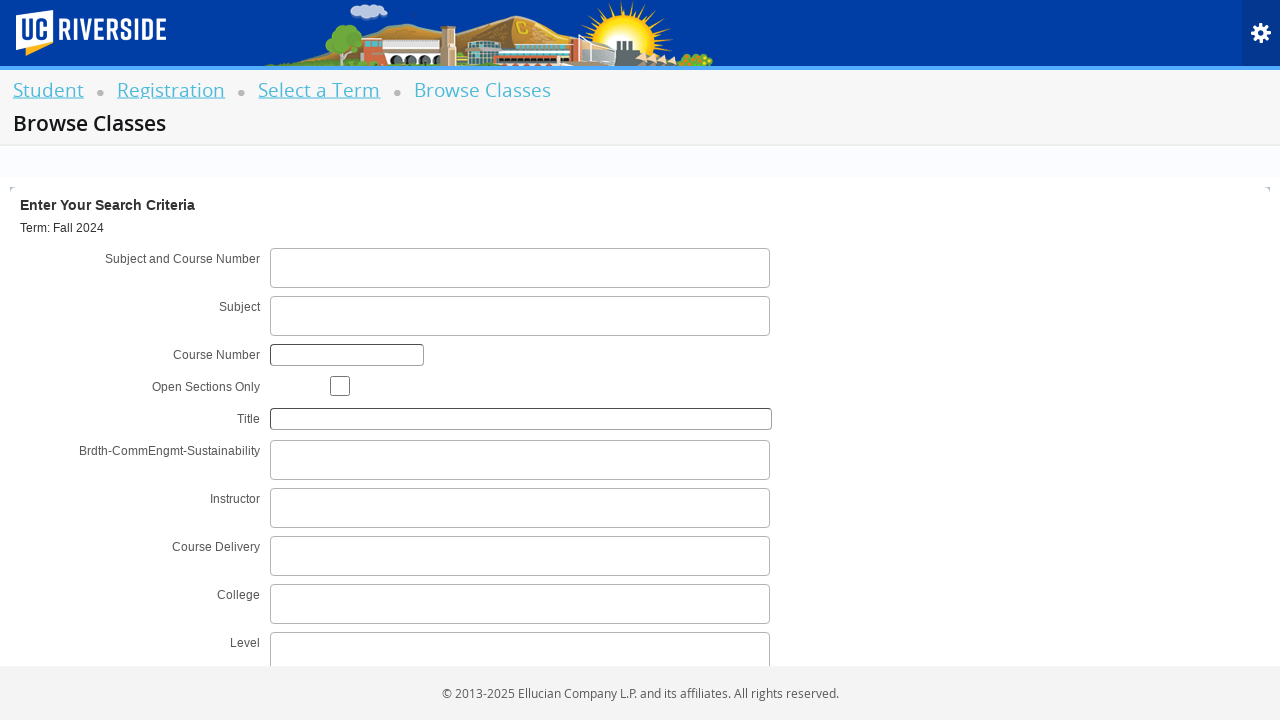

Clicked on course combo box at (520, 268) on #s2id_txt_subjectcoursecombo
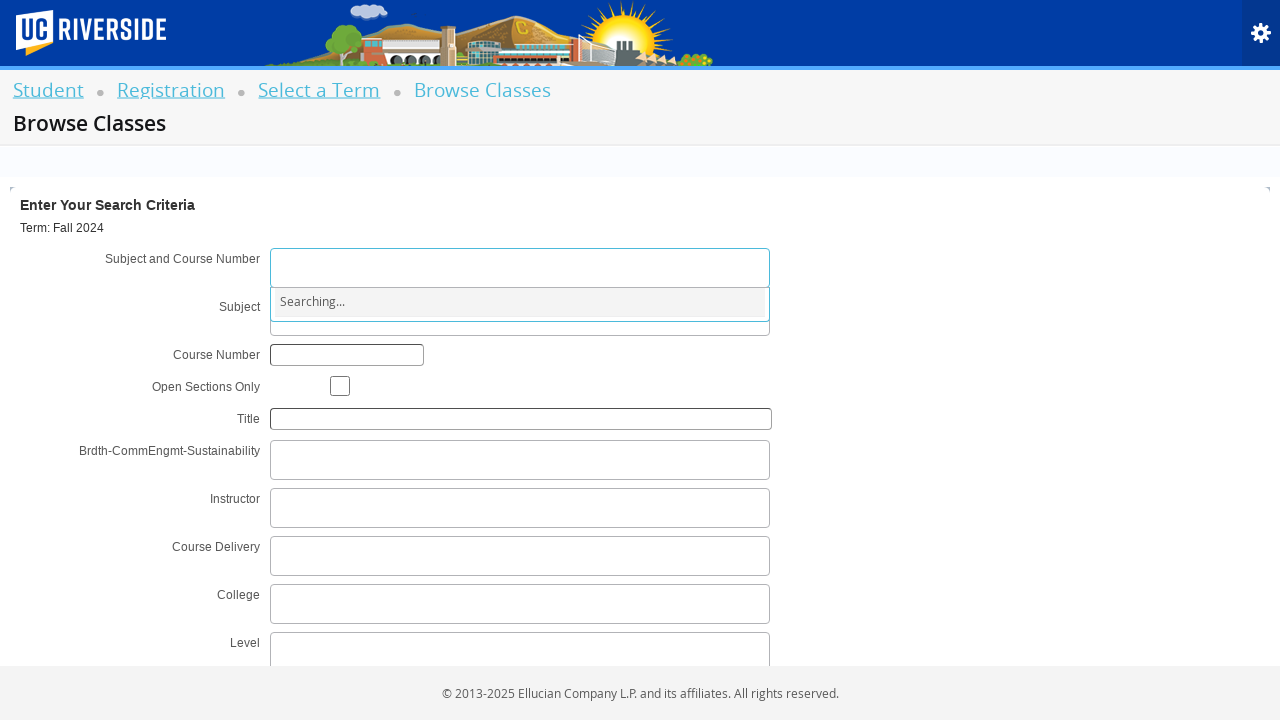

Typed 'CS010' in course combo box
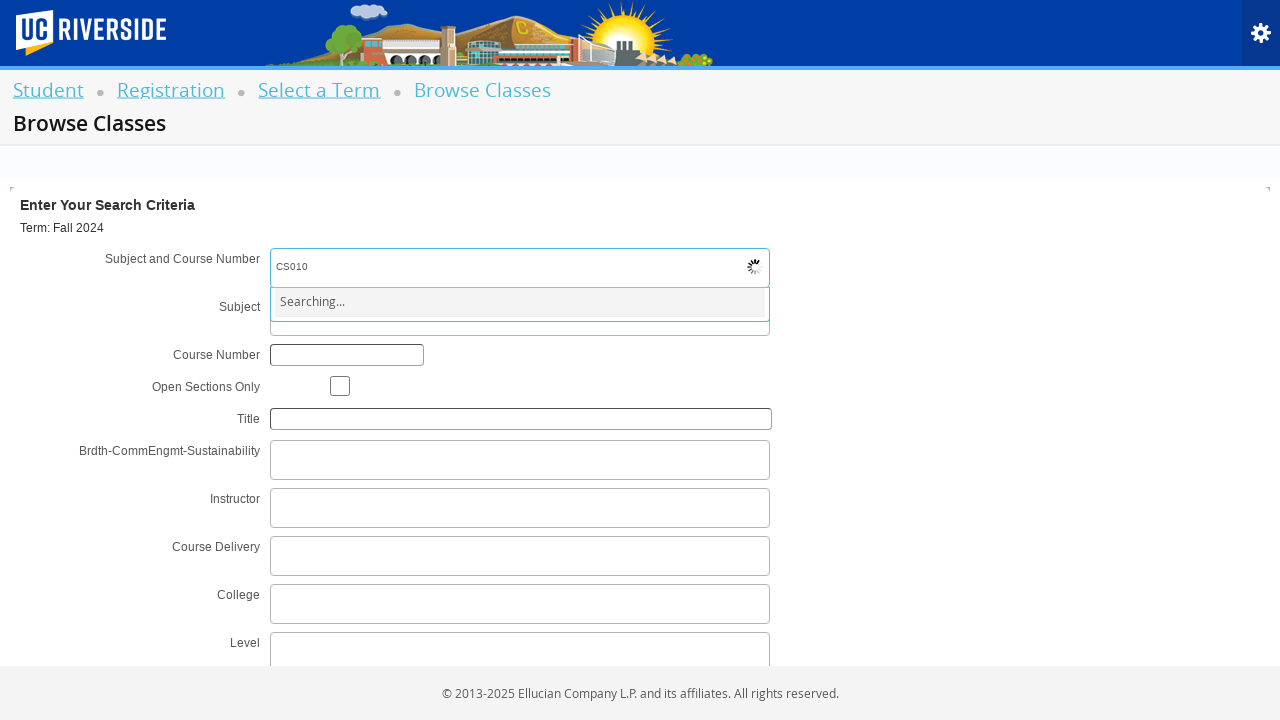

Waited for dropdown options to appear
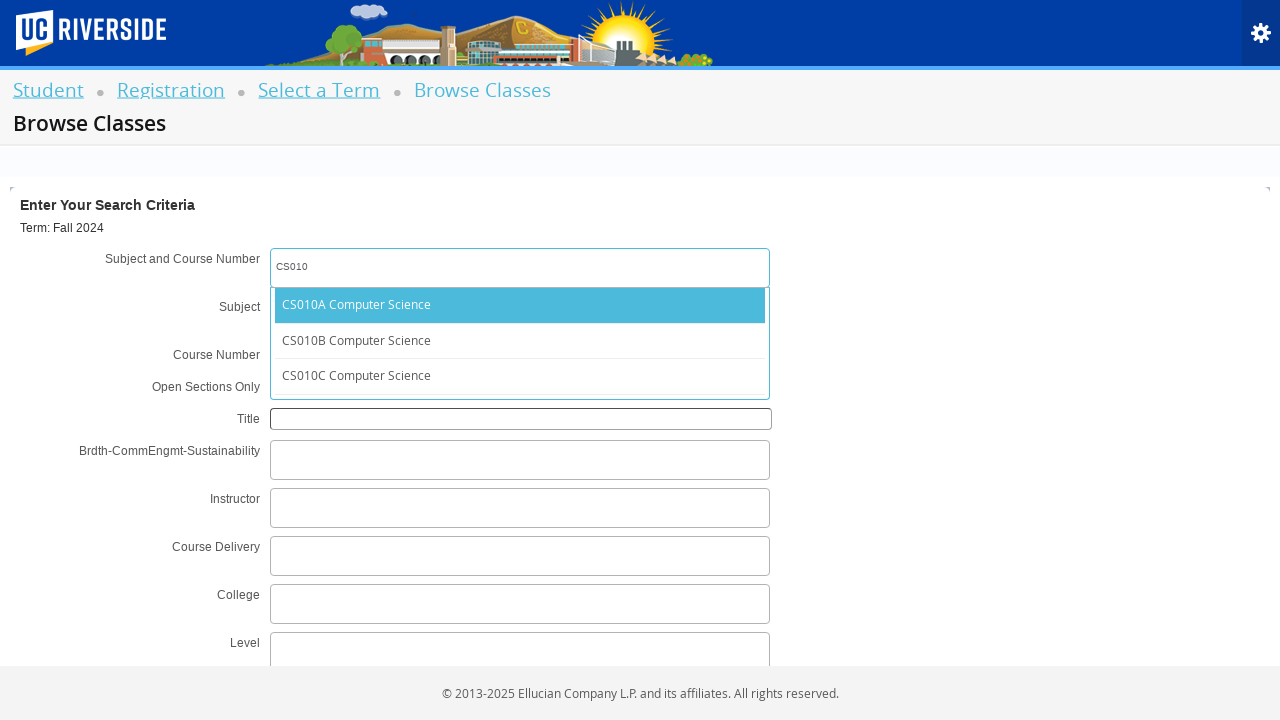

Pressed Tab to confirm course selection
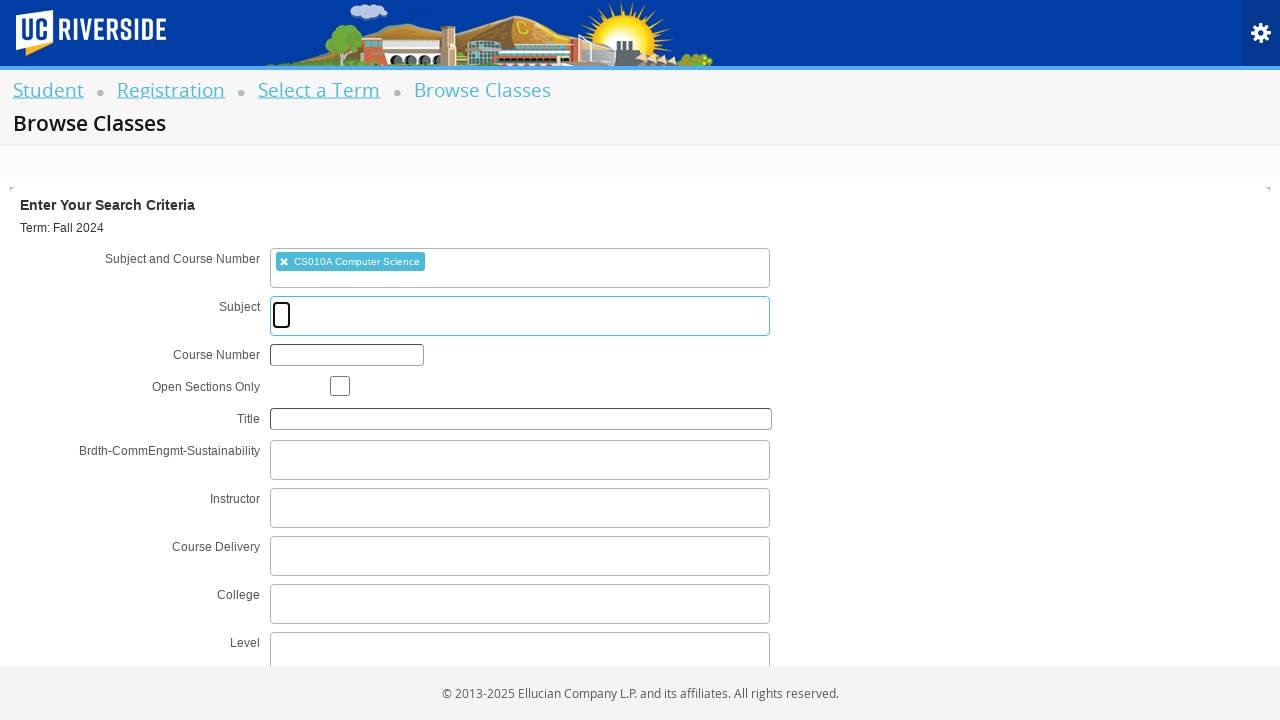

Waited for selection to be processed
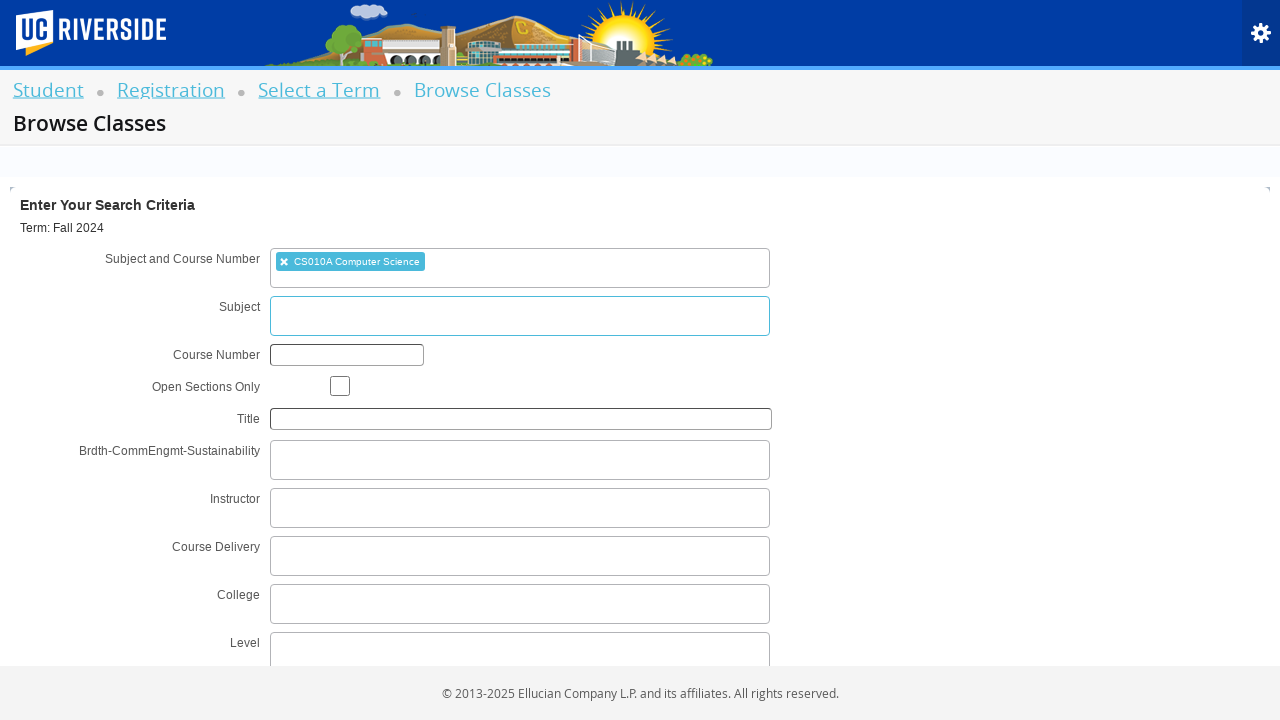

Enabled 'open classes only' filter at (340, 386) on #chk_open_only
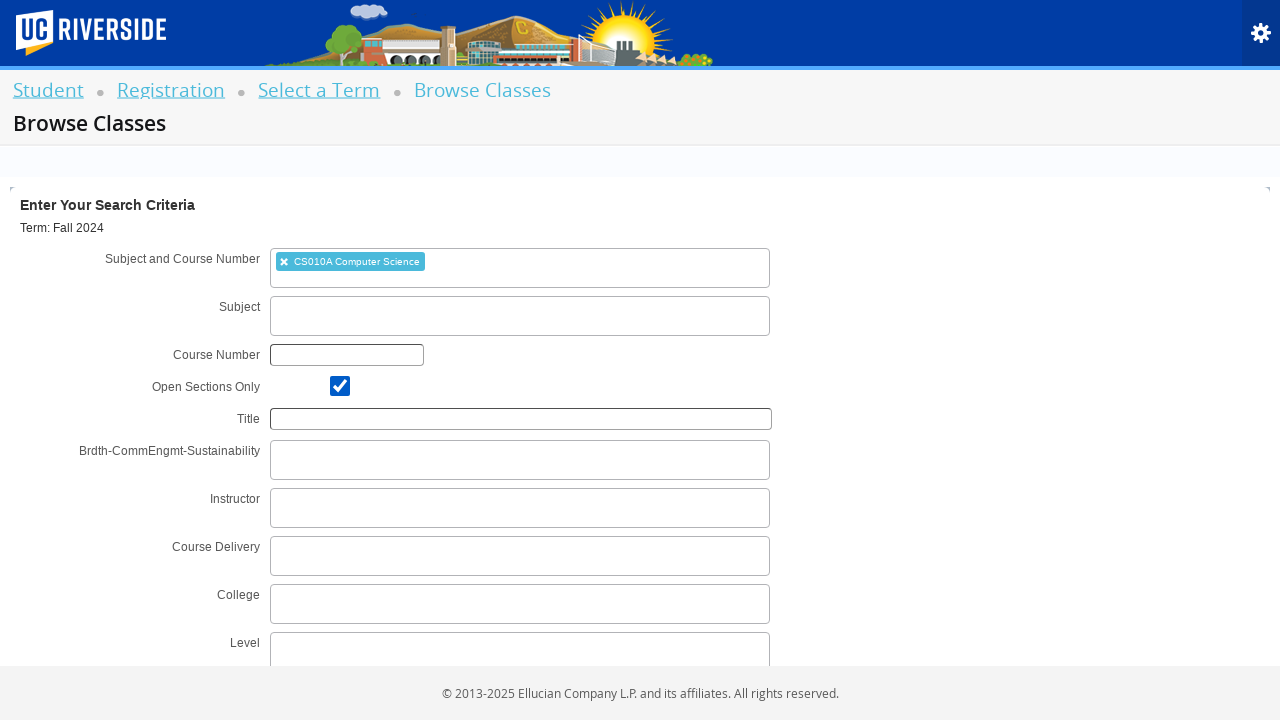

Clicked search button to find available CS010 courses at (314, 647) on #search-go
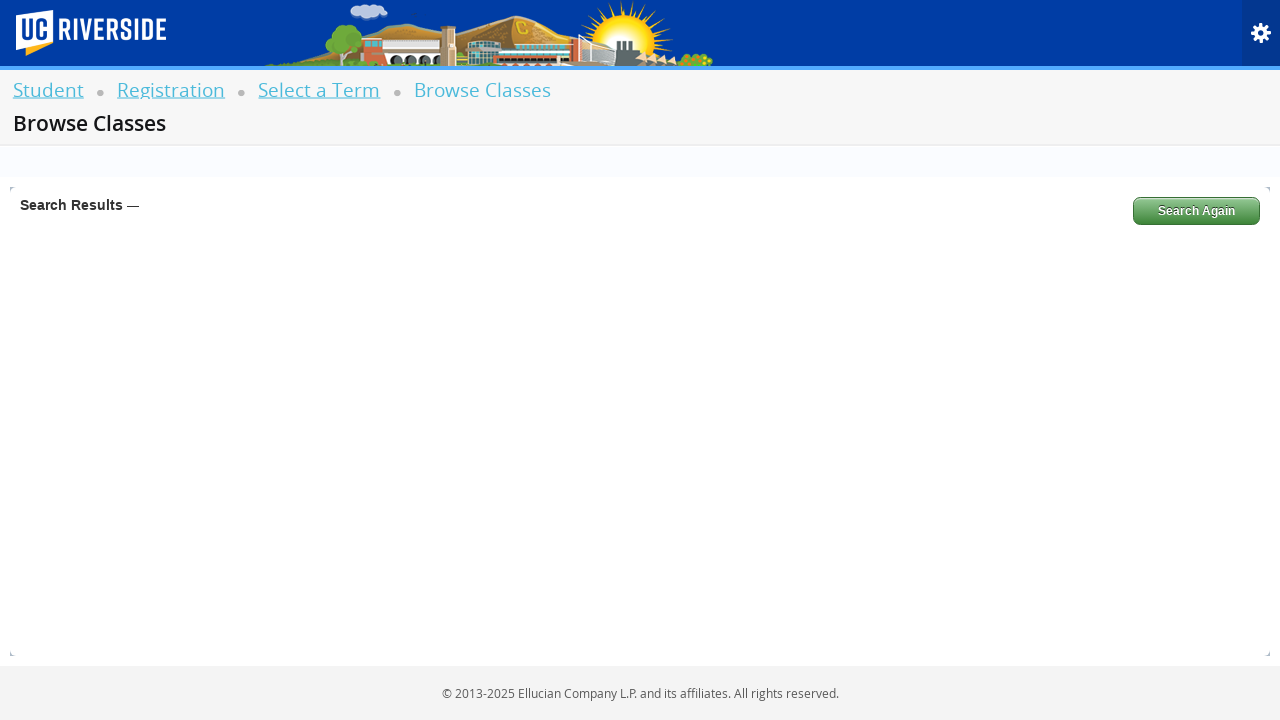

Search results loaded successfully
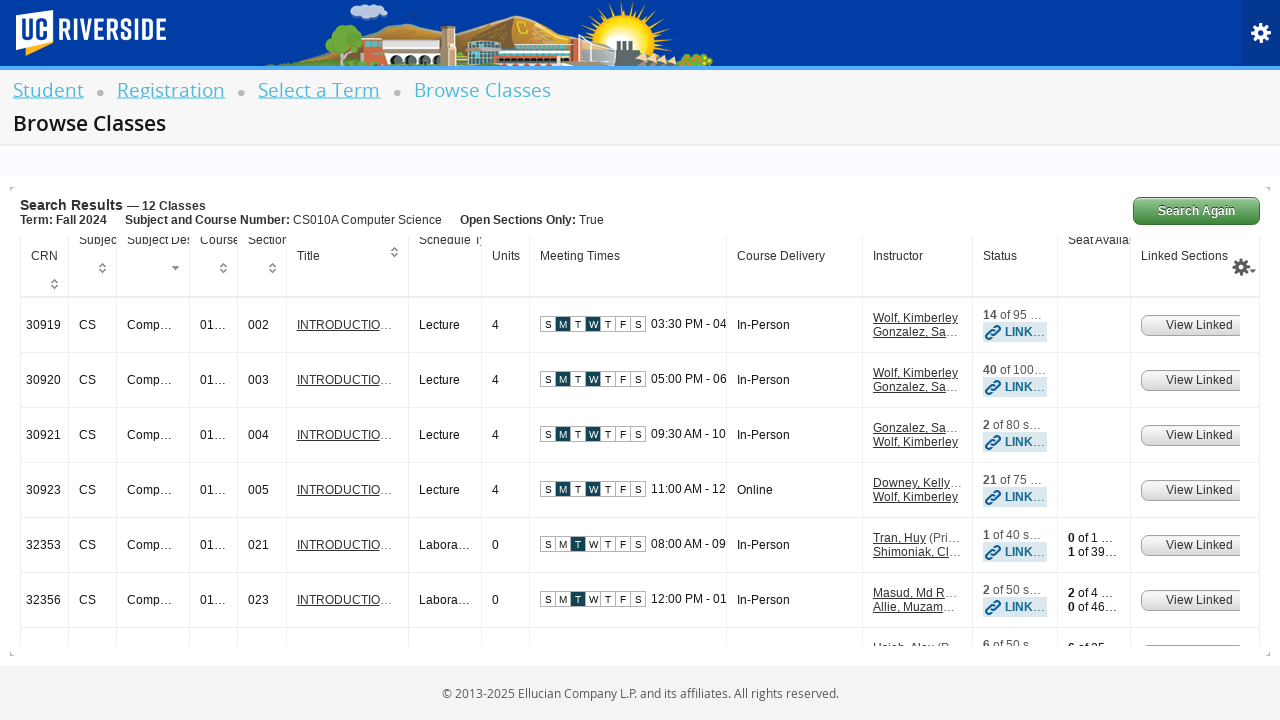

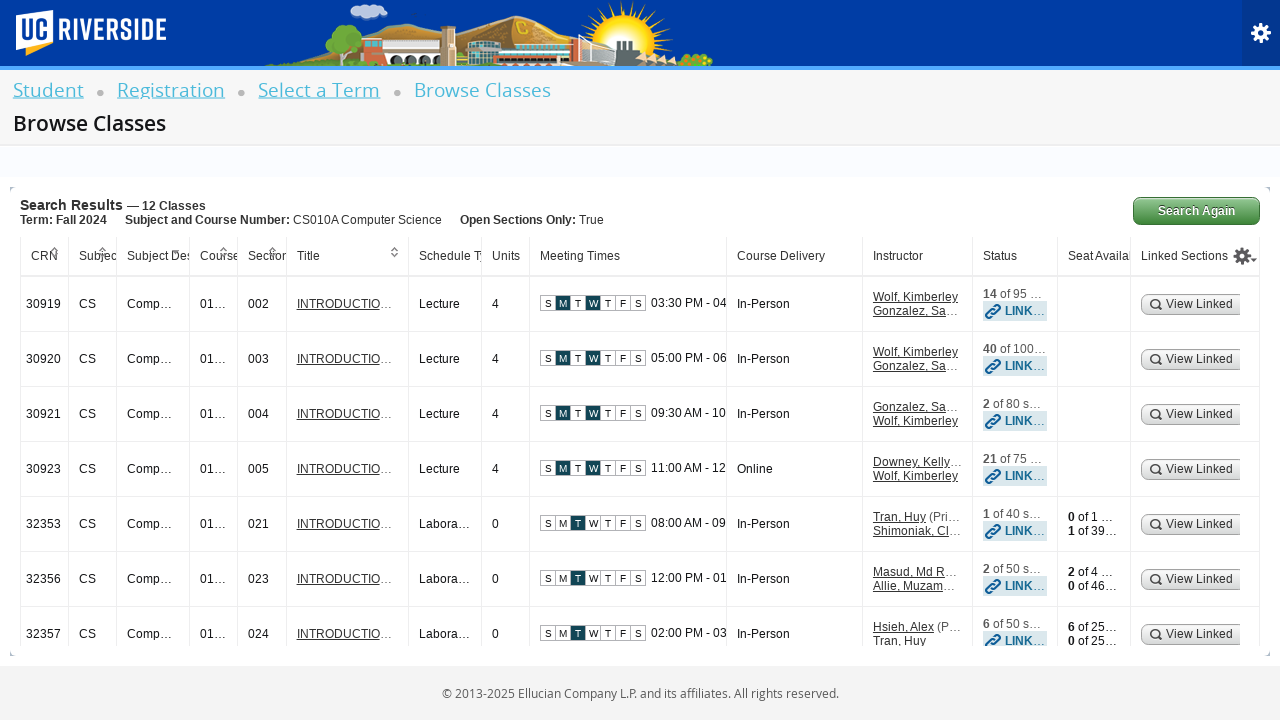